Tests a JavaScript prompt dialog by clicking a button that triggers a prompt, entering text into the prompt, accepting it, and verifying the entered text appears in the result.

Starting URL: https://automationfc.github.io/basic-form/index.html

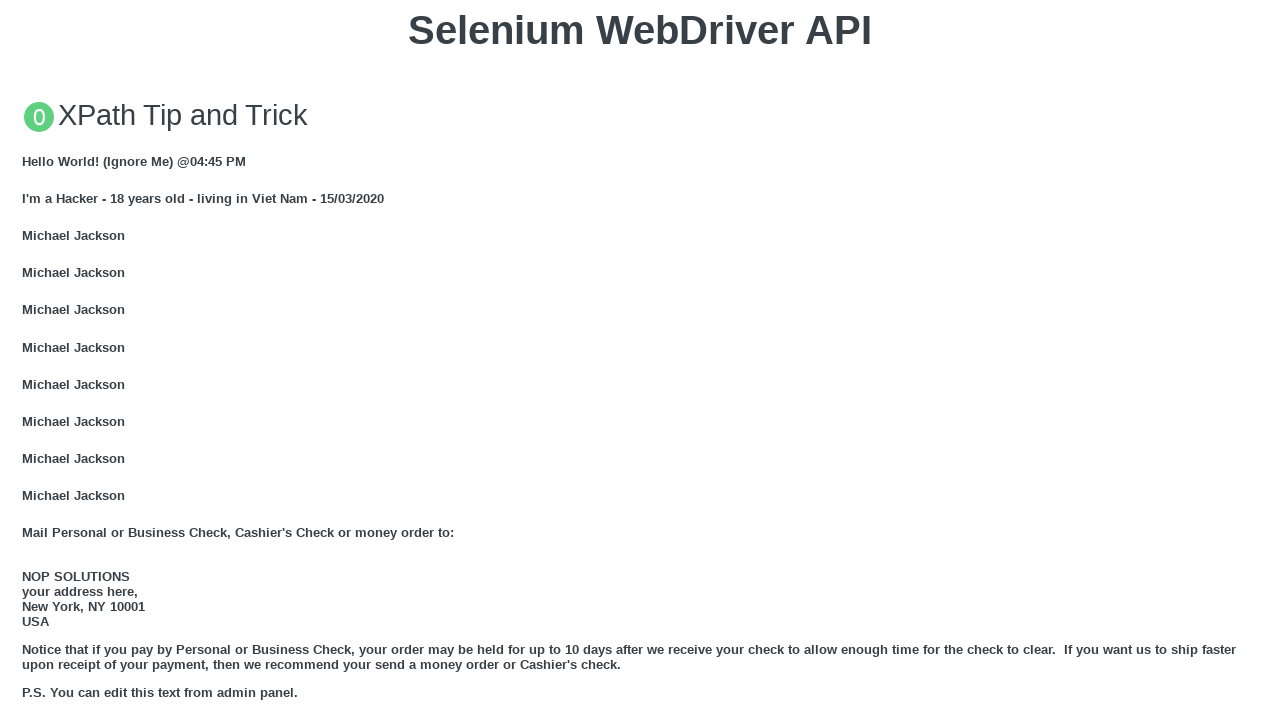

Set up dialog handler to accept prompt with text 'Selenium WebDriver'
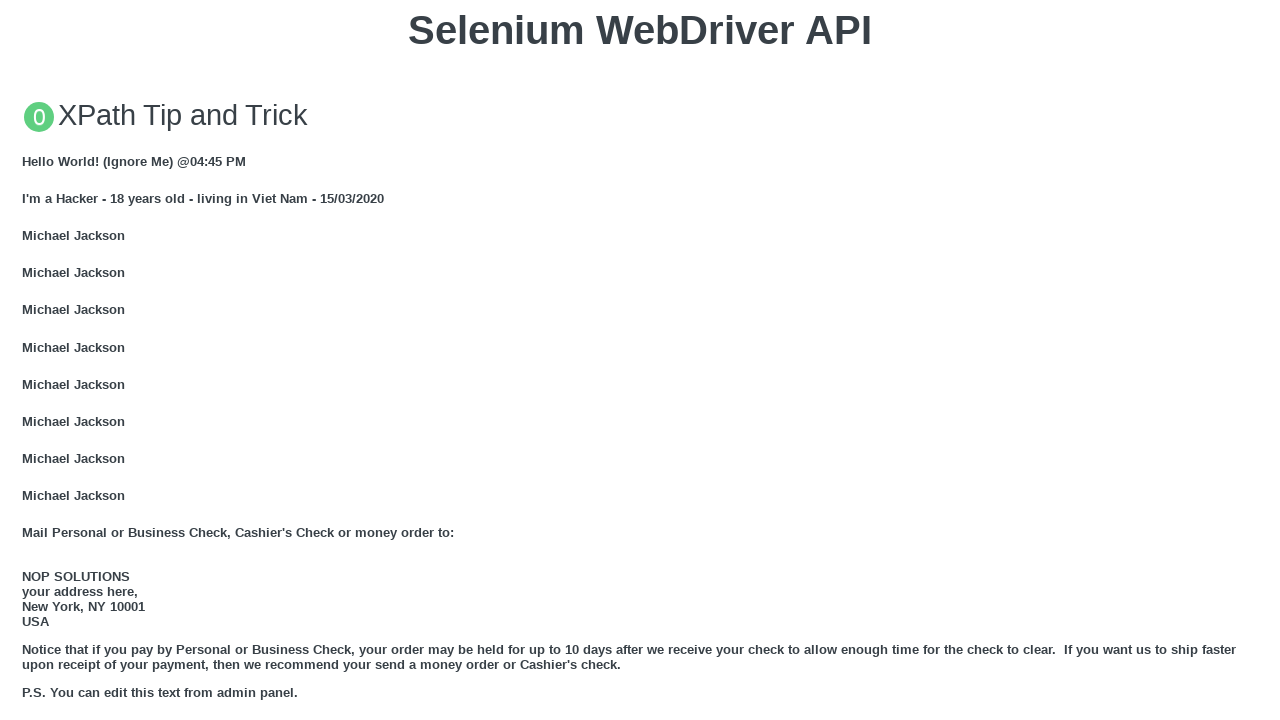

Clicked 'Click for JS Prompt' button to trigger JavaScript prompt dialog at (640, 360) on xpath=//button[text()='Click for JS Prompt']
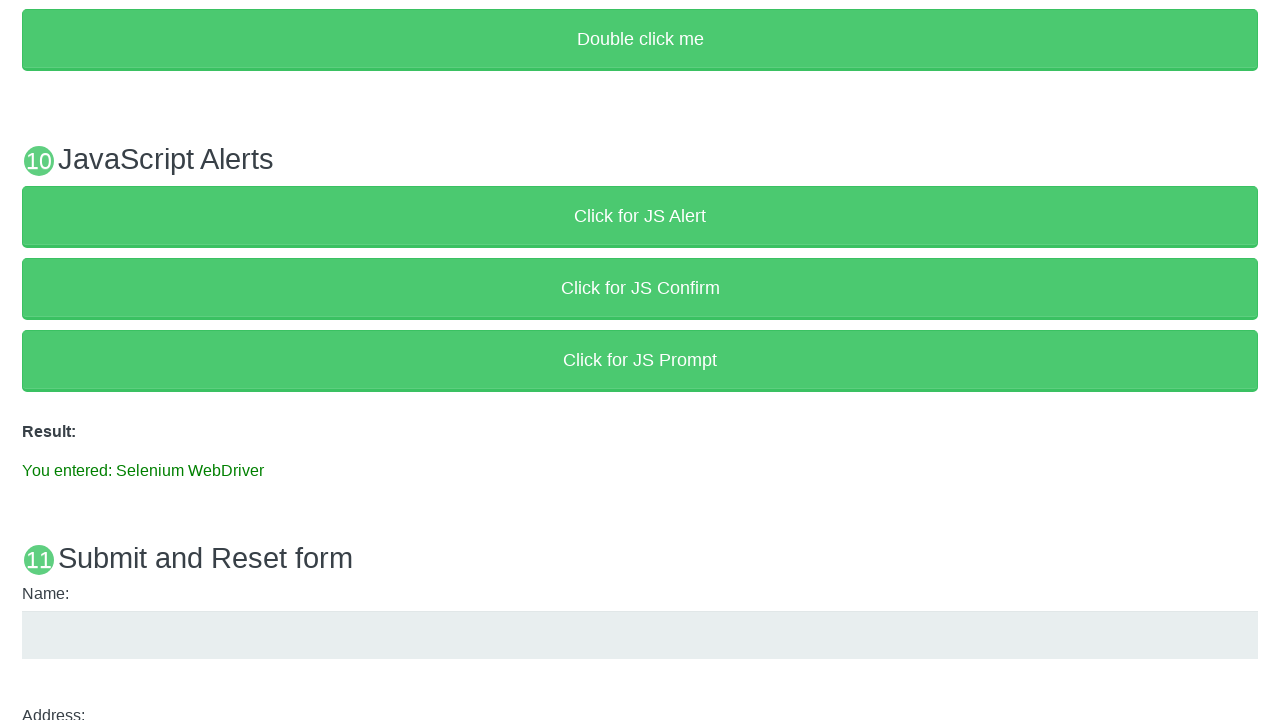

Result element loaded after prompt was accepted
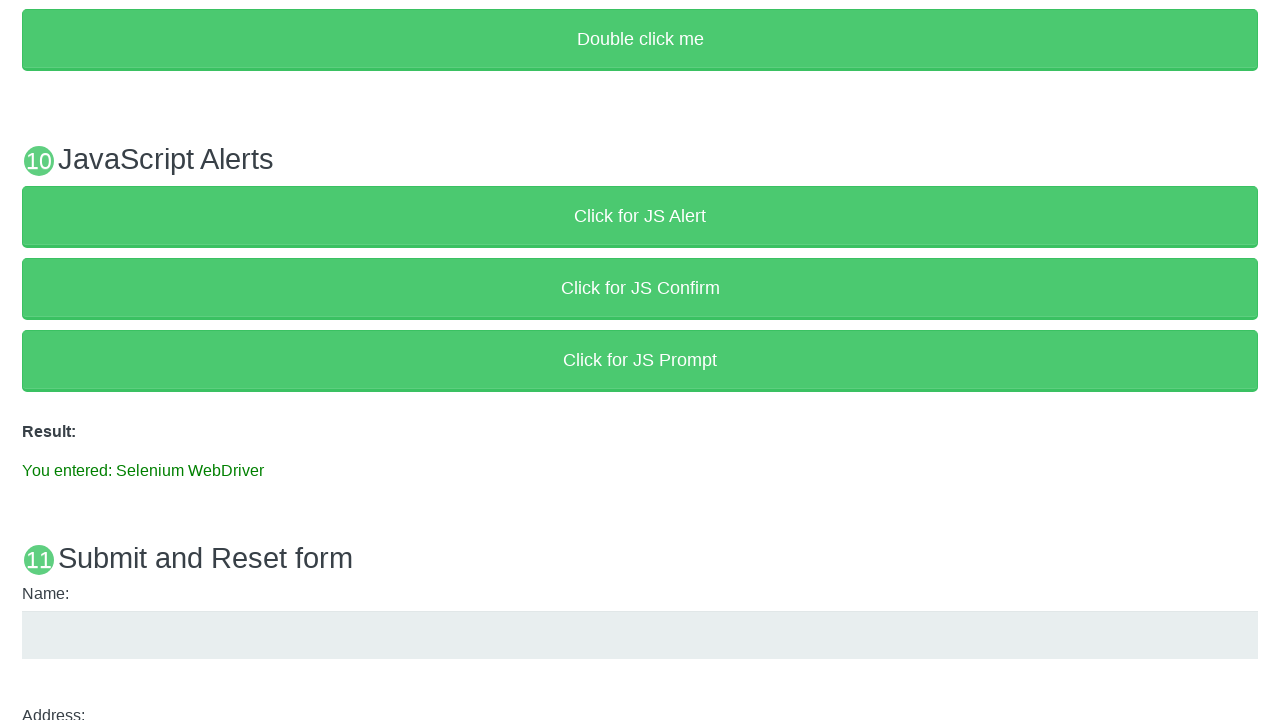

Verified result text displays 'You entered: Selenium WebDriver'
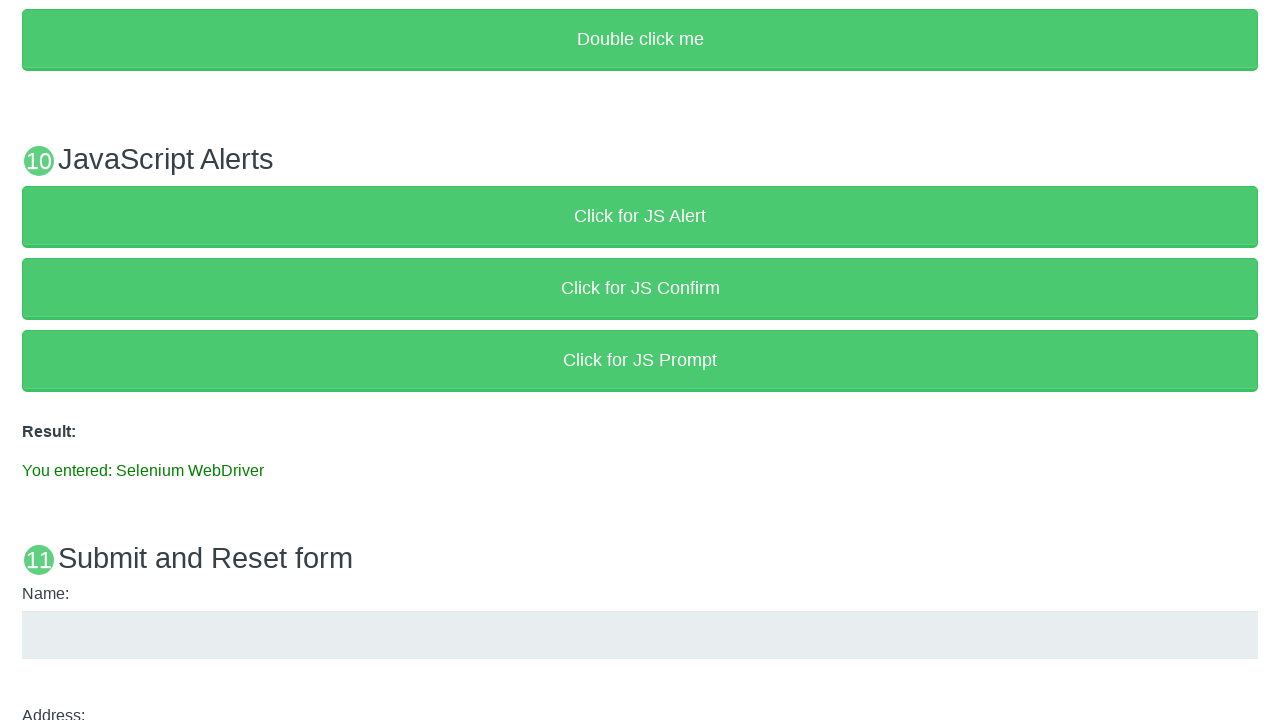

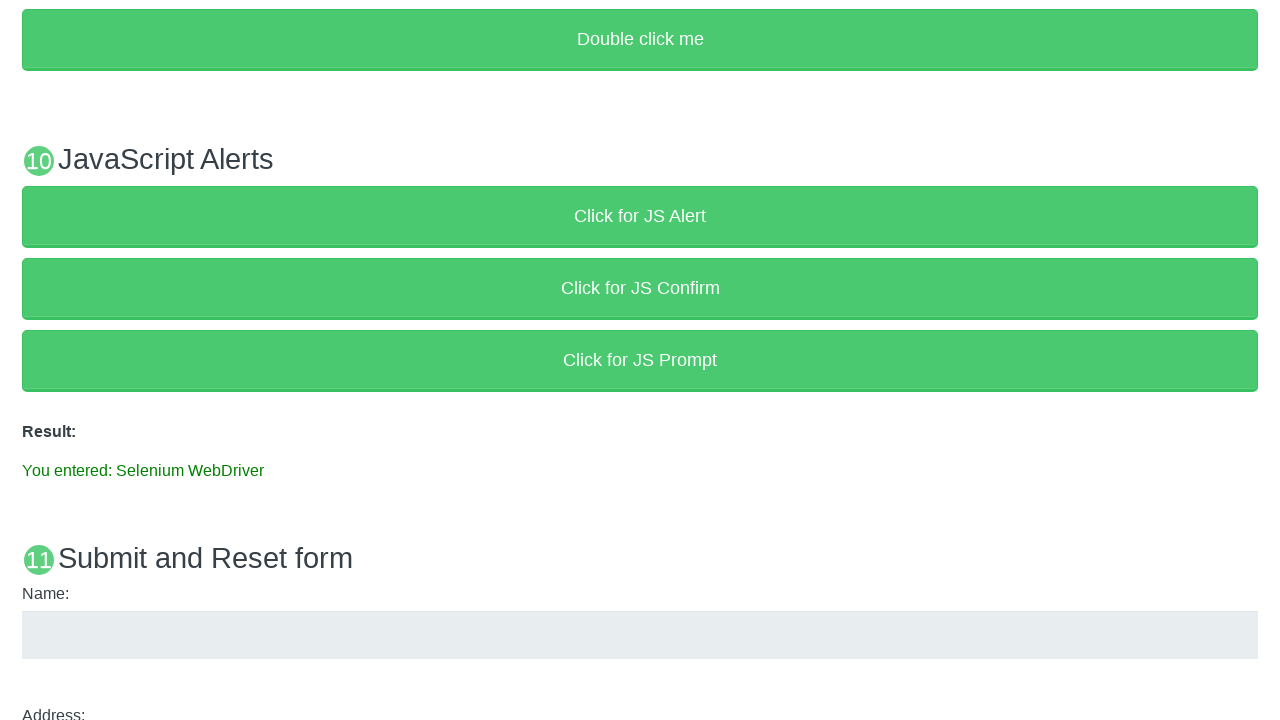